Tests frame navigation and form filling by switching to frame 3, filling text input, switching to a child iframe to click a checkbox, then returning to parent frame to continue filling the text input

Starting URL: https://ui.vision/demo/webtest/frames/

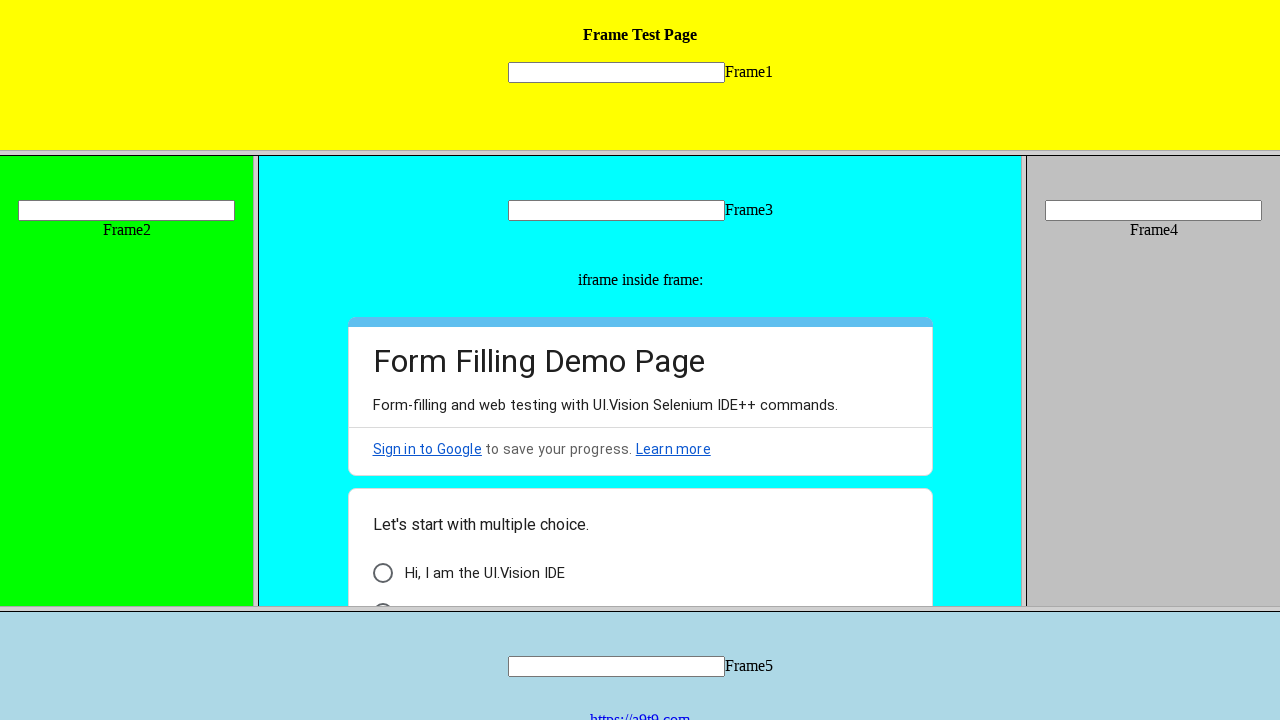

Located frame 3 with src='frame_3.html'
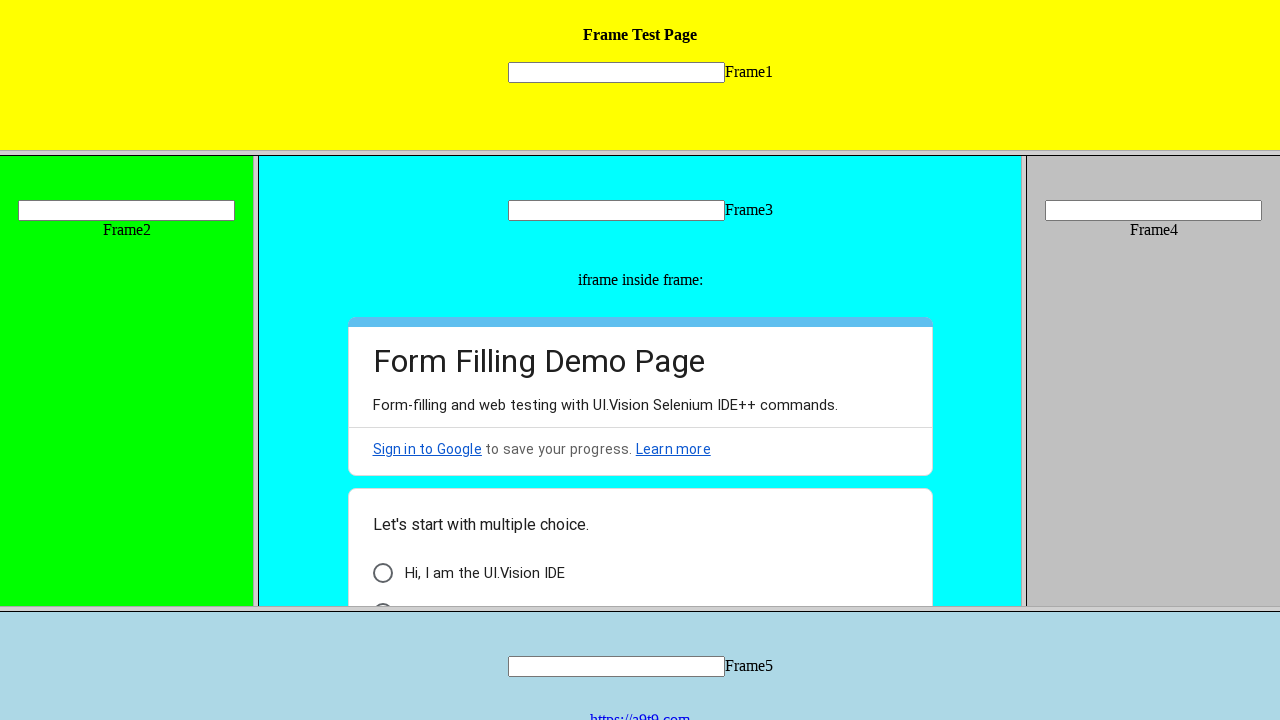

Filled text input 'mytext3' in frame 3 with 'Sanket' on frame[src='frame_3.html'] >> internal:control=enter-frame >> input[name='mytext3
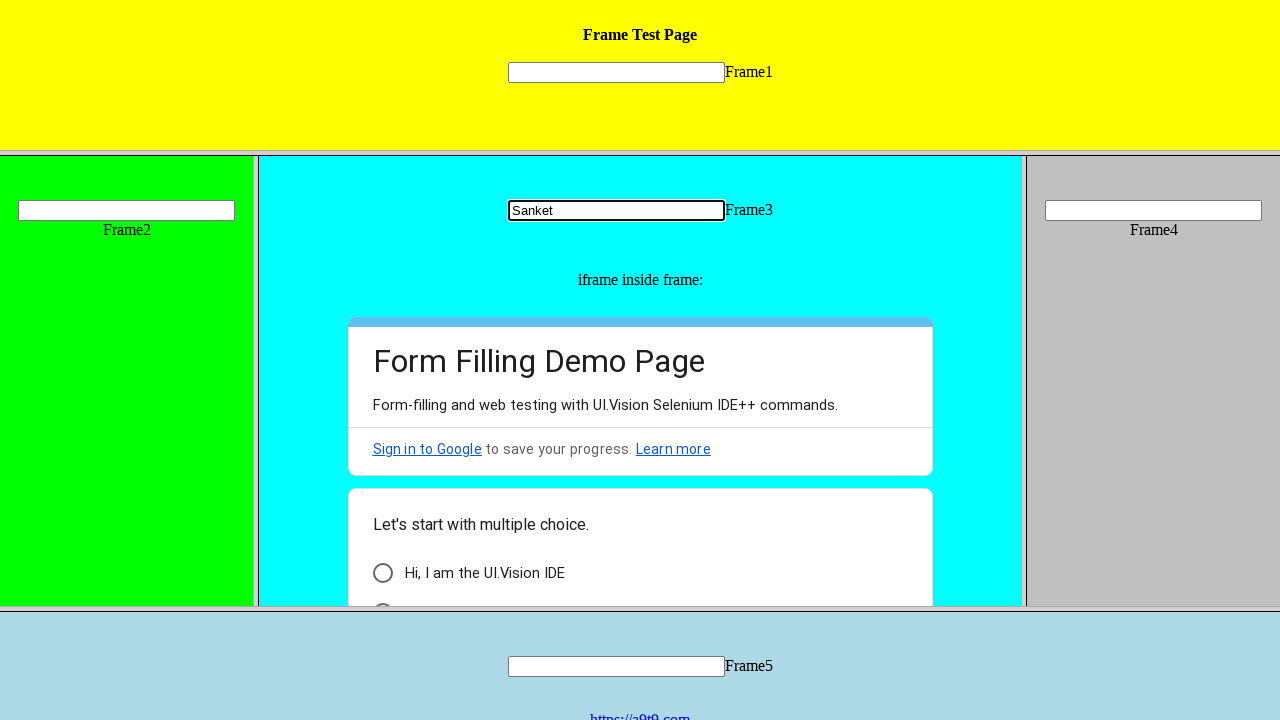

Switched to child iframe within frame 3 and clicked checkbox element at (382, 596) on frame[src='frame_3.html'] >> internal:control=enter-frame >> iframe >> internal:
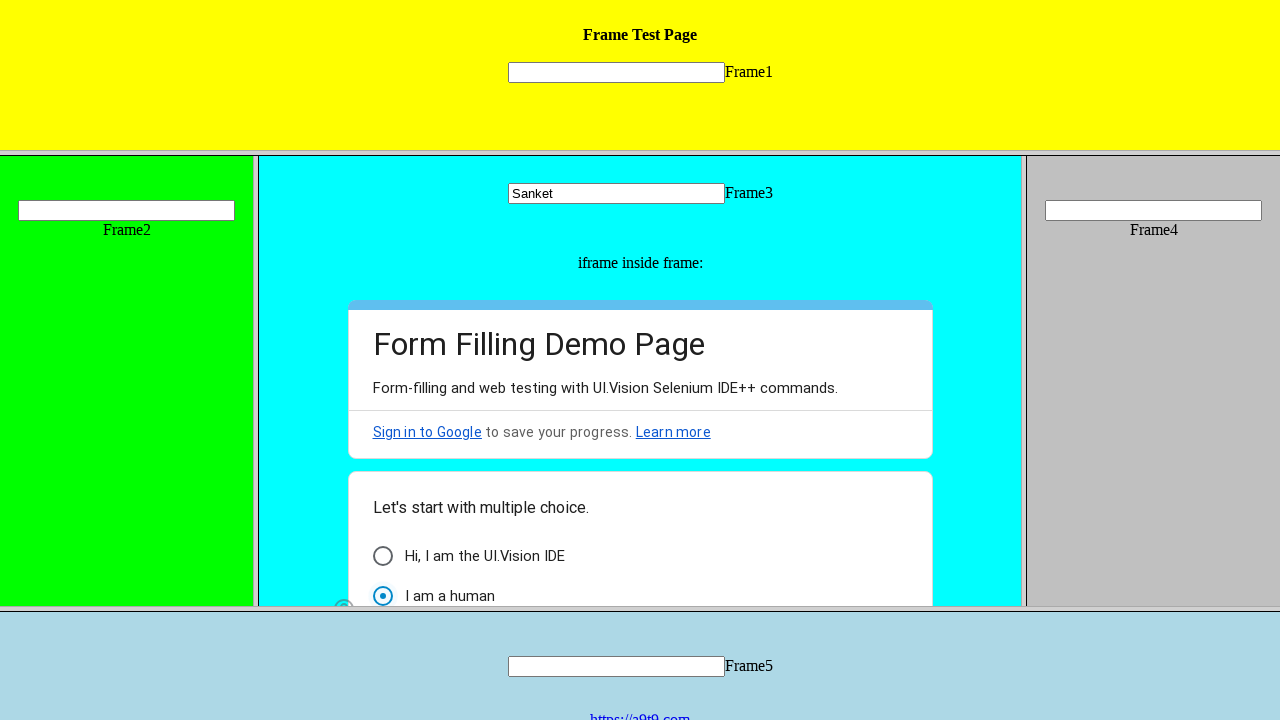

Continued filling text input 'mytext3' in frame 3 with 'SanketPawar' on frame[src='frame_3.html'] >> internal:control=enter-frame >> input[name='mytext3
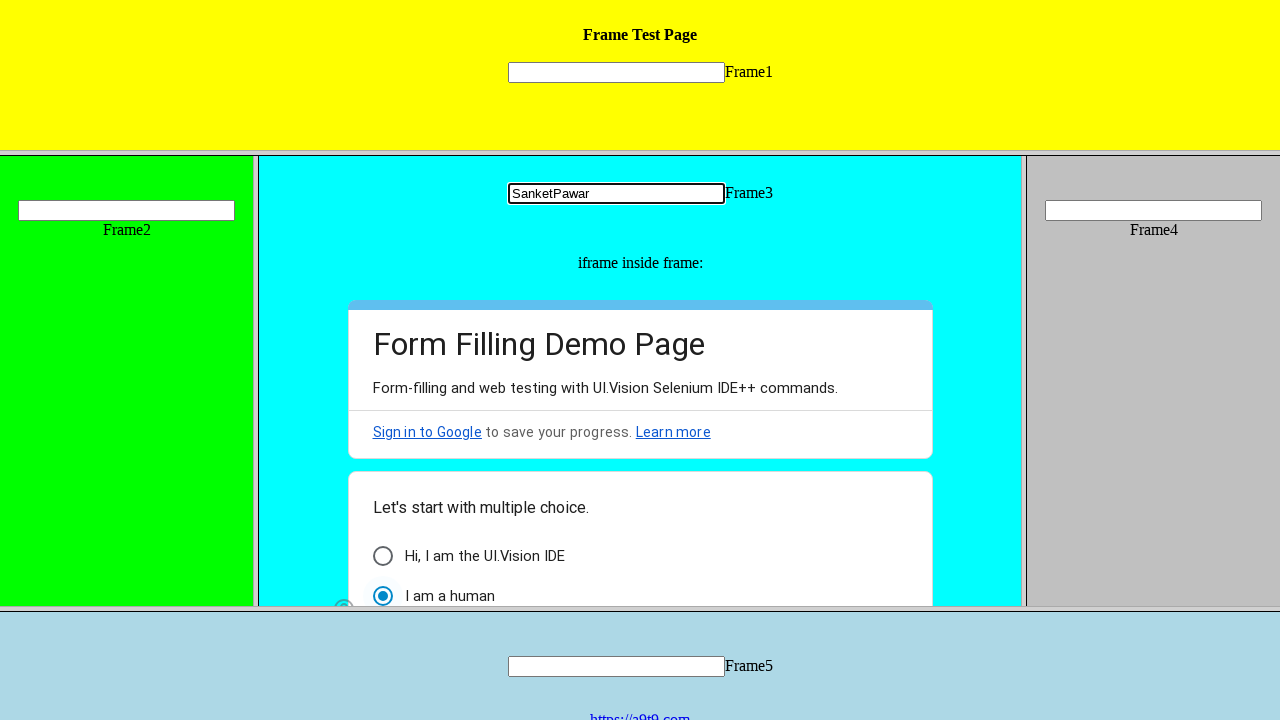

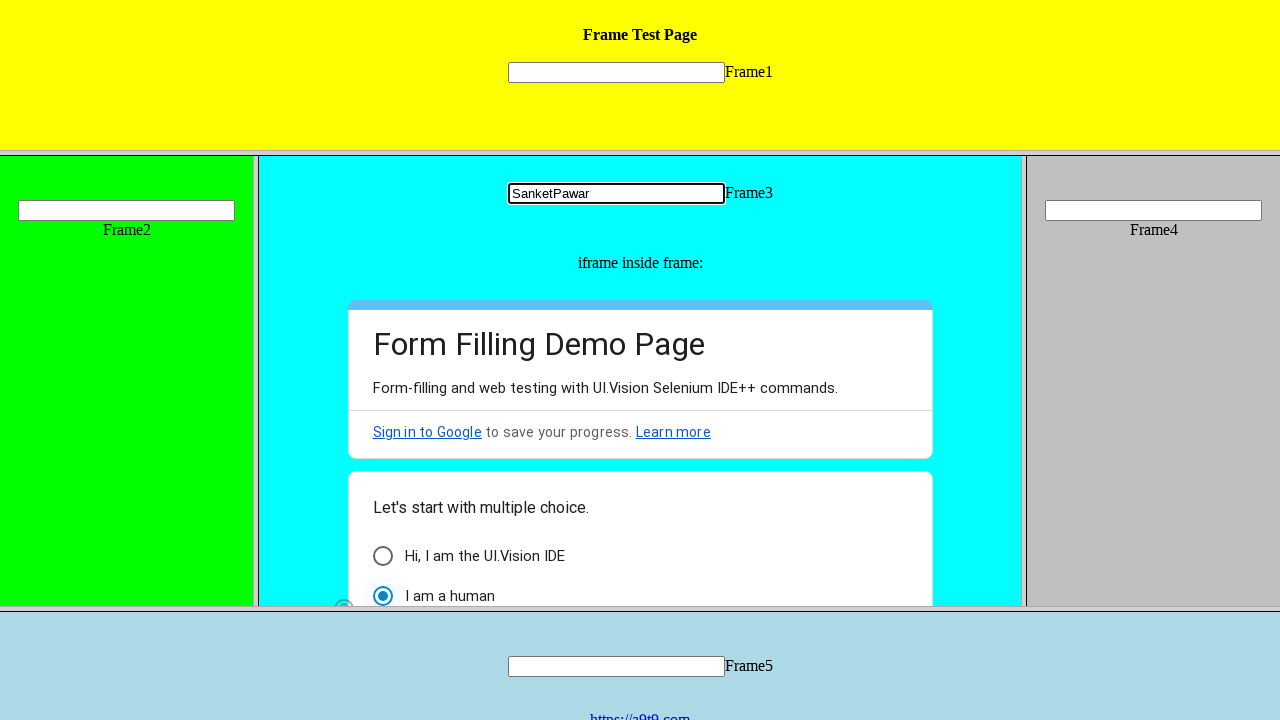